Tests the authorization menu links text

Starting URL: https://www.linux.org.ru/

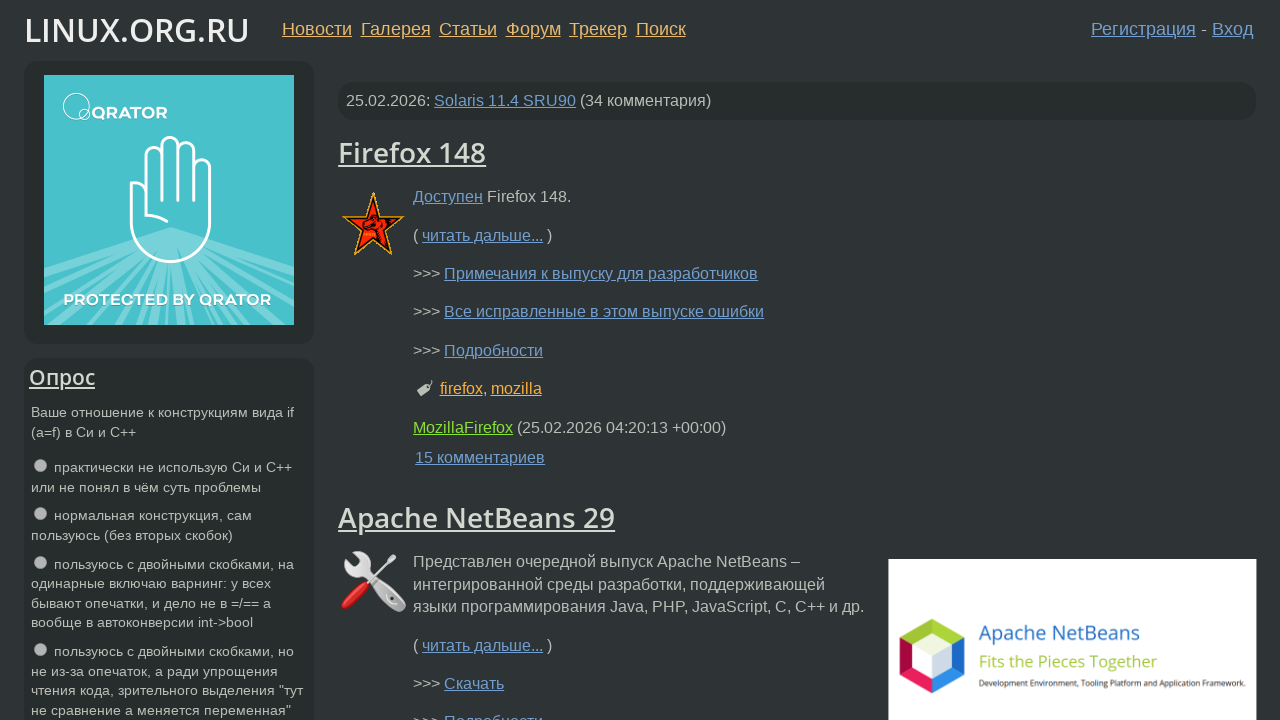

Navigated to https://www.linux.org.ru/
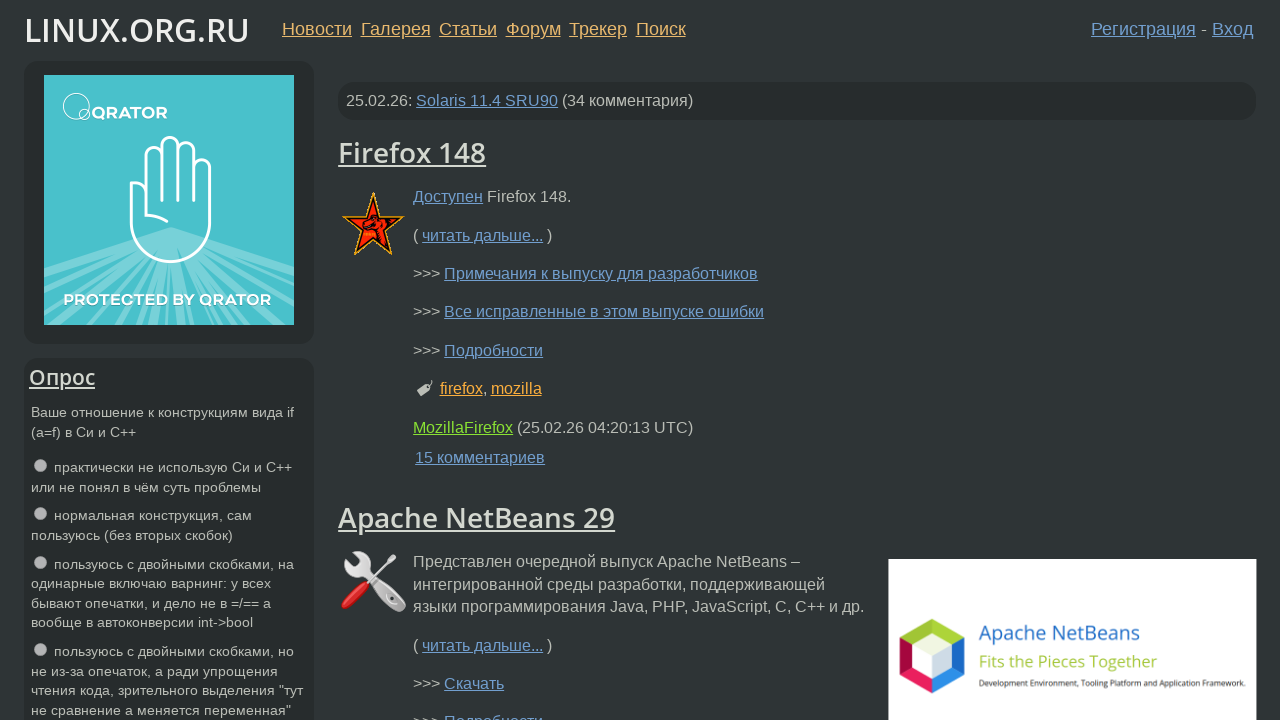

Located header element with id 'hd'
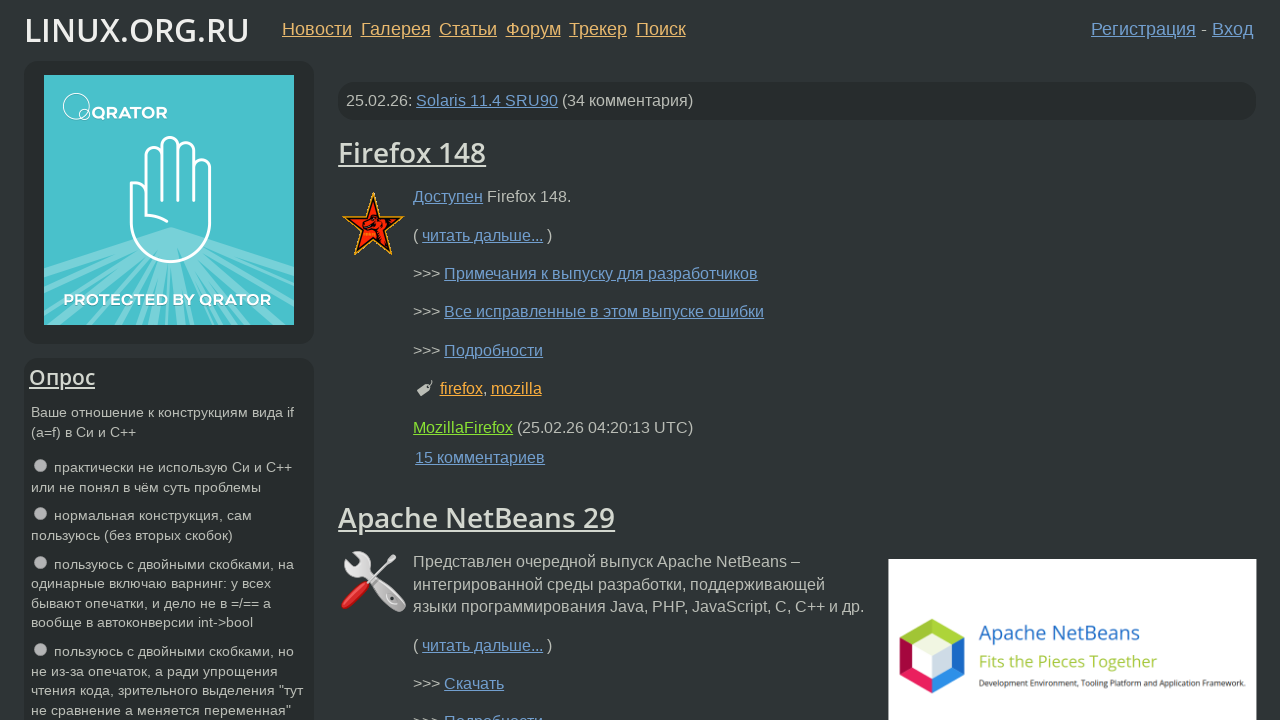

Located authorization menu links
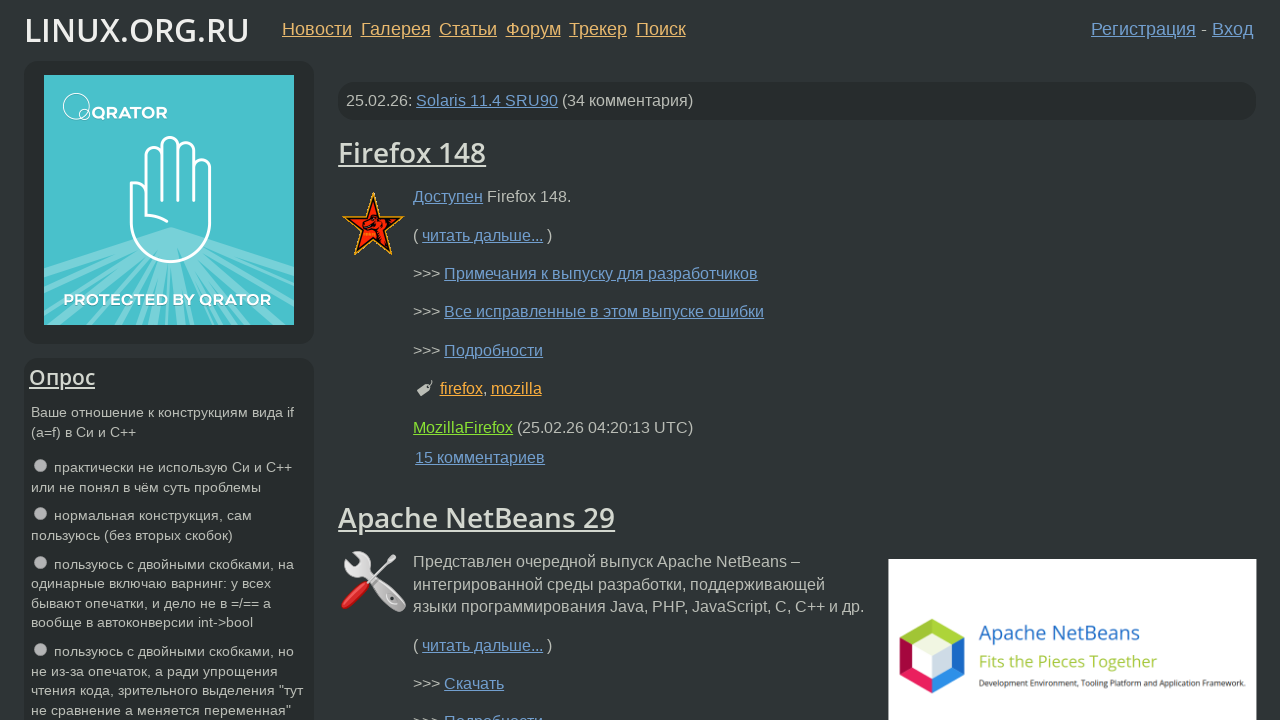

Retrieved text from authorization link 1: 'Регистрация'
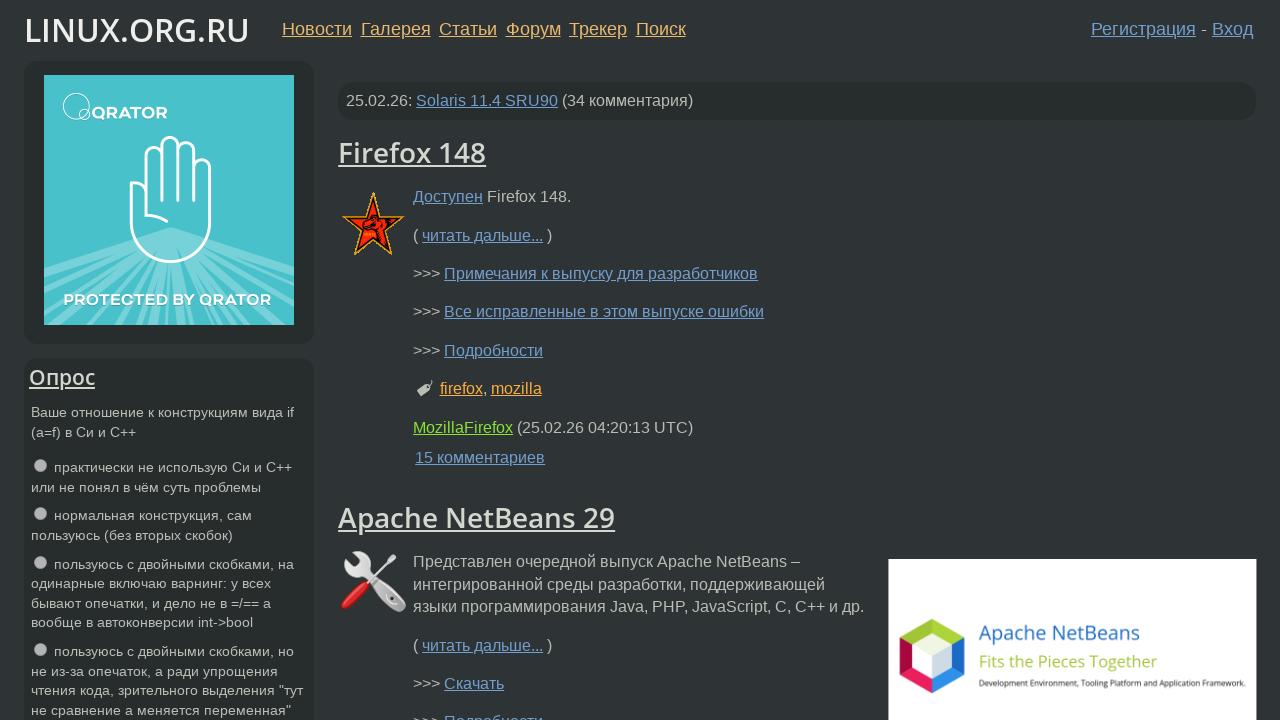

Retrieved text from authorization link 2: 'Вход'
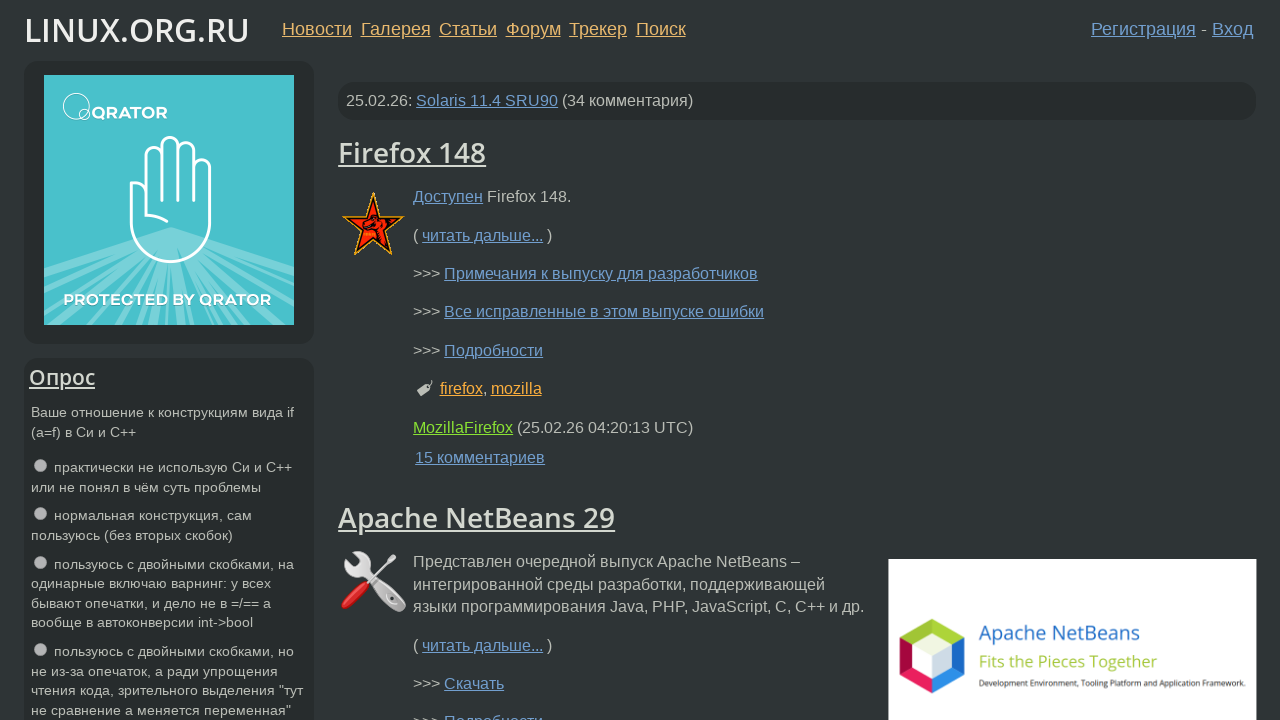

Verified authorization menu contains expected links: 'Регистрация' and 'Вход'
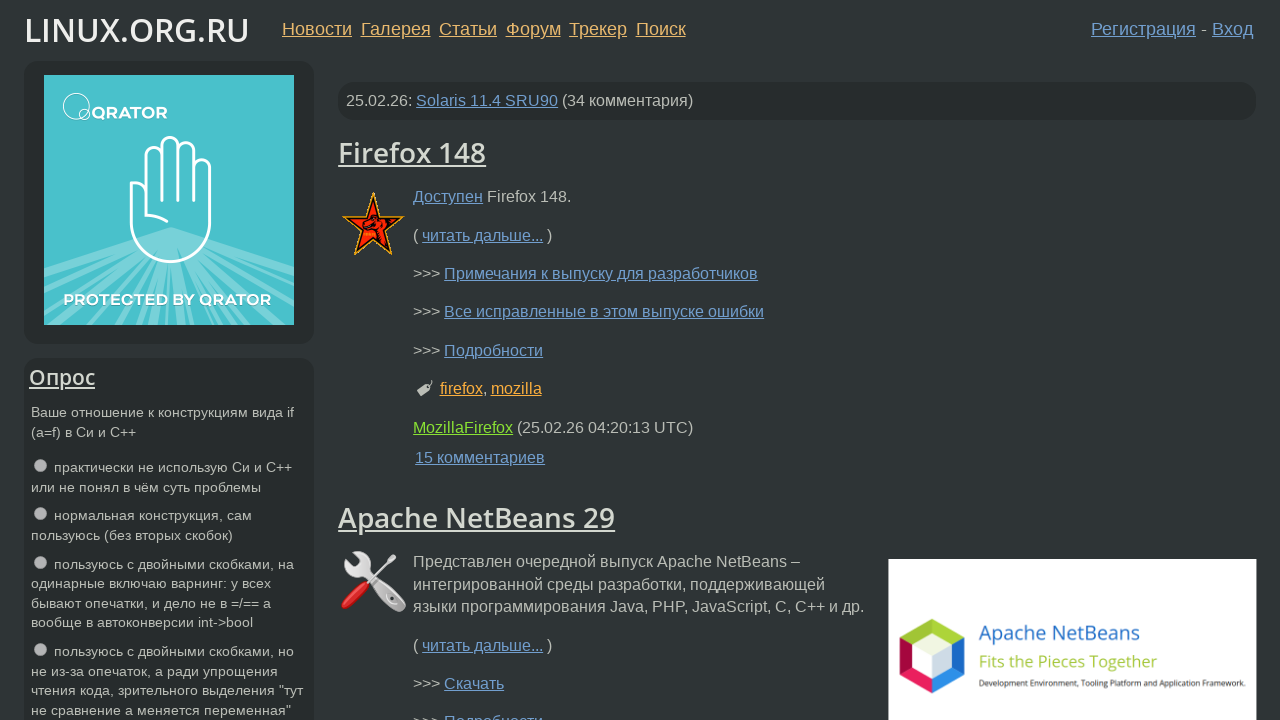

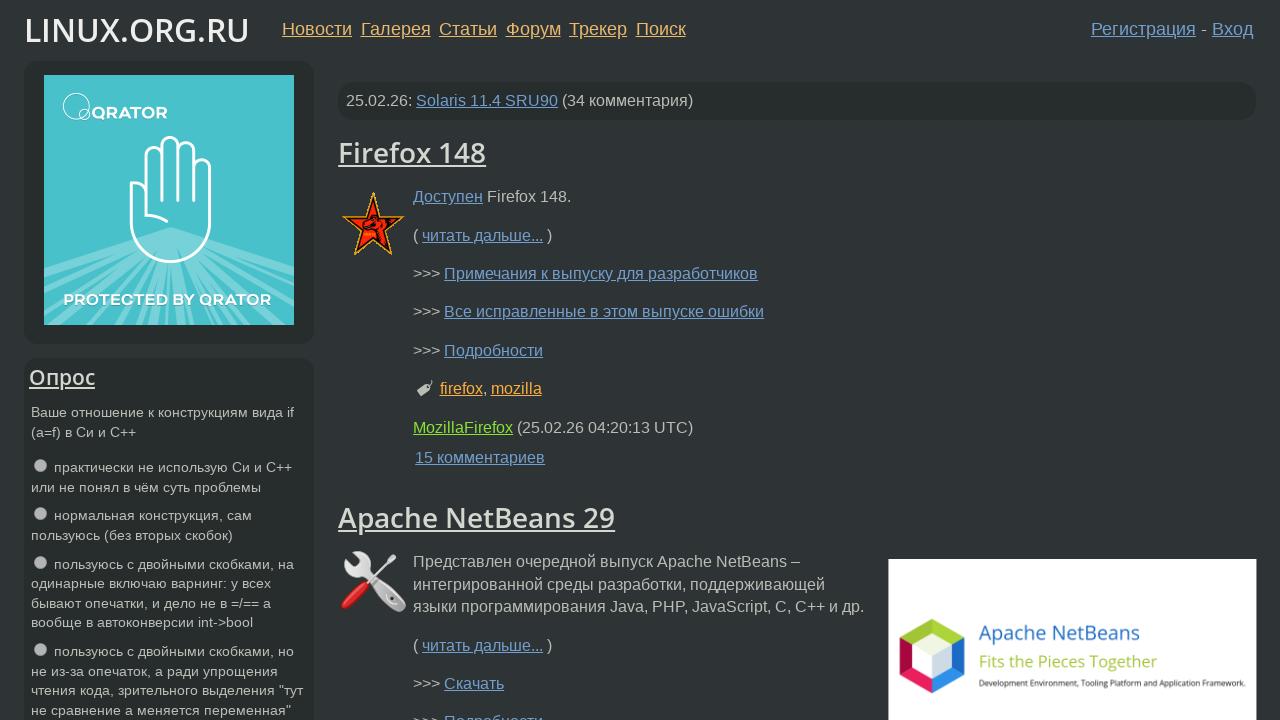